Tests an e-commerce workflow by searching for products containing "ber", adding all matching items to cart, proceeding to checkout, applying a promo code, and verifying the total amount calculation.

Starting URL: https://www.rahulshettyacademy.com/seleniumPractise/

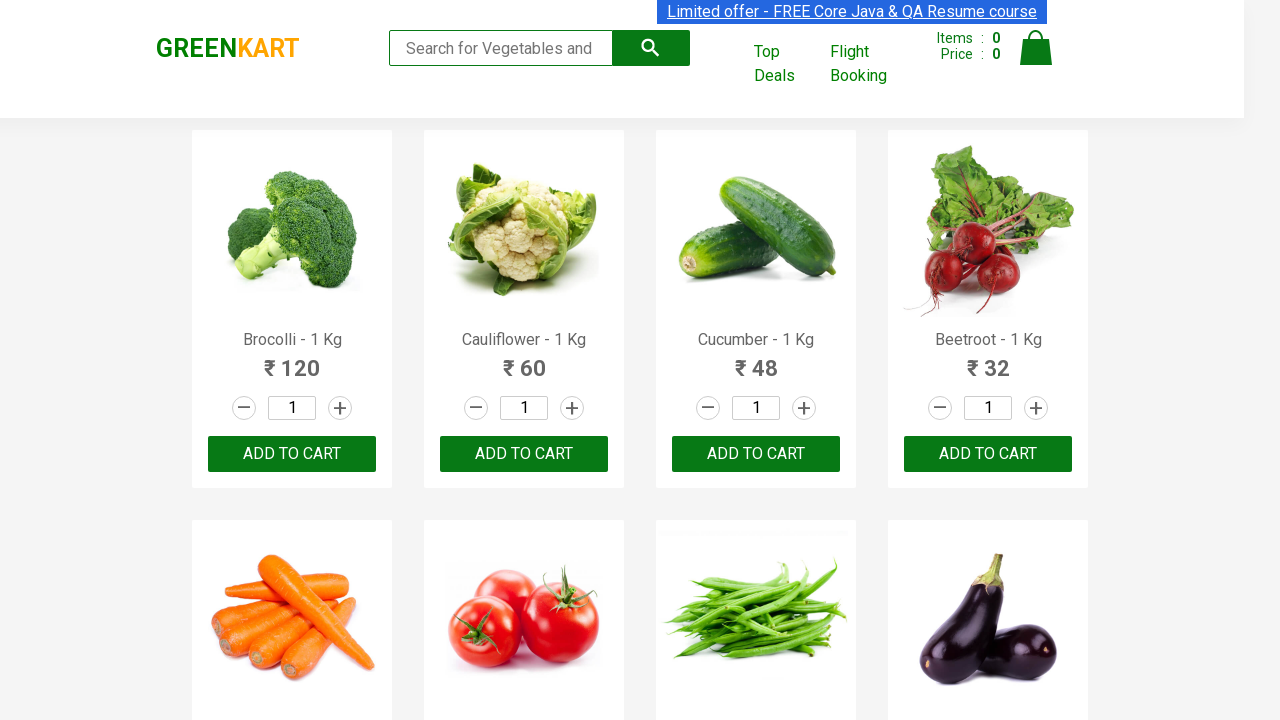

Filled search field with 'ber' on input.search-keyword
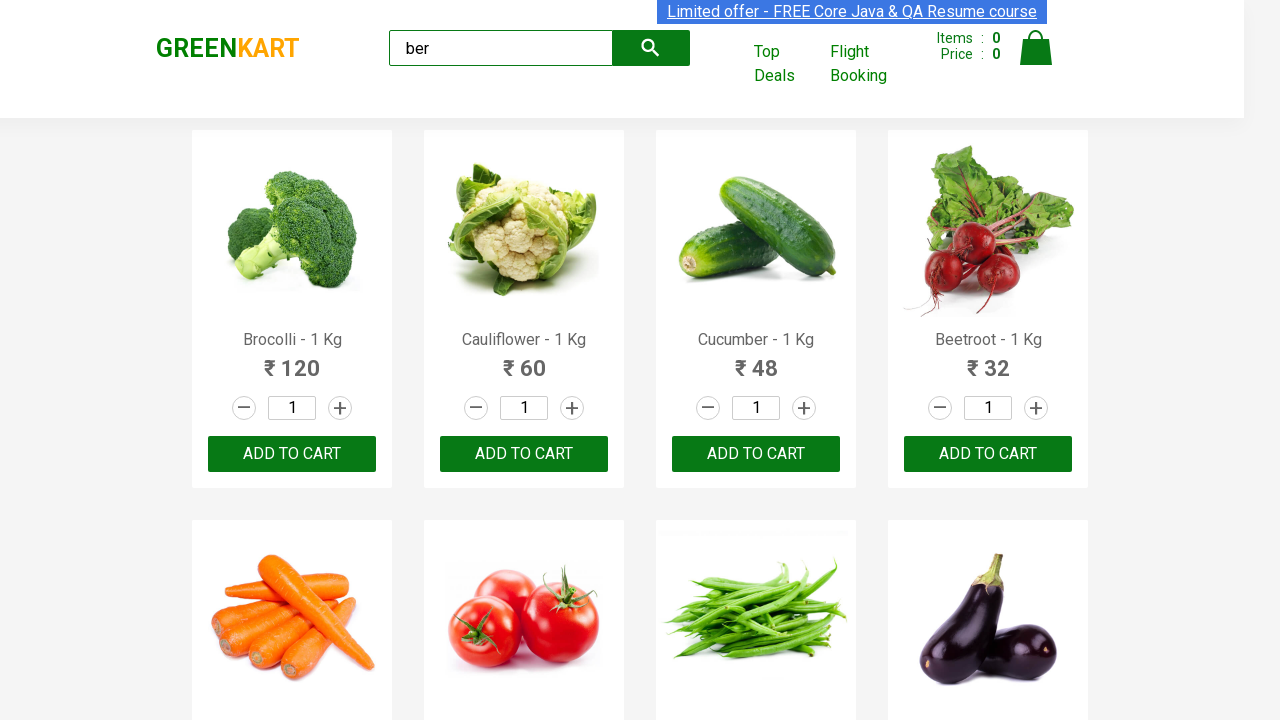

Waited 2 seconds for search results to load
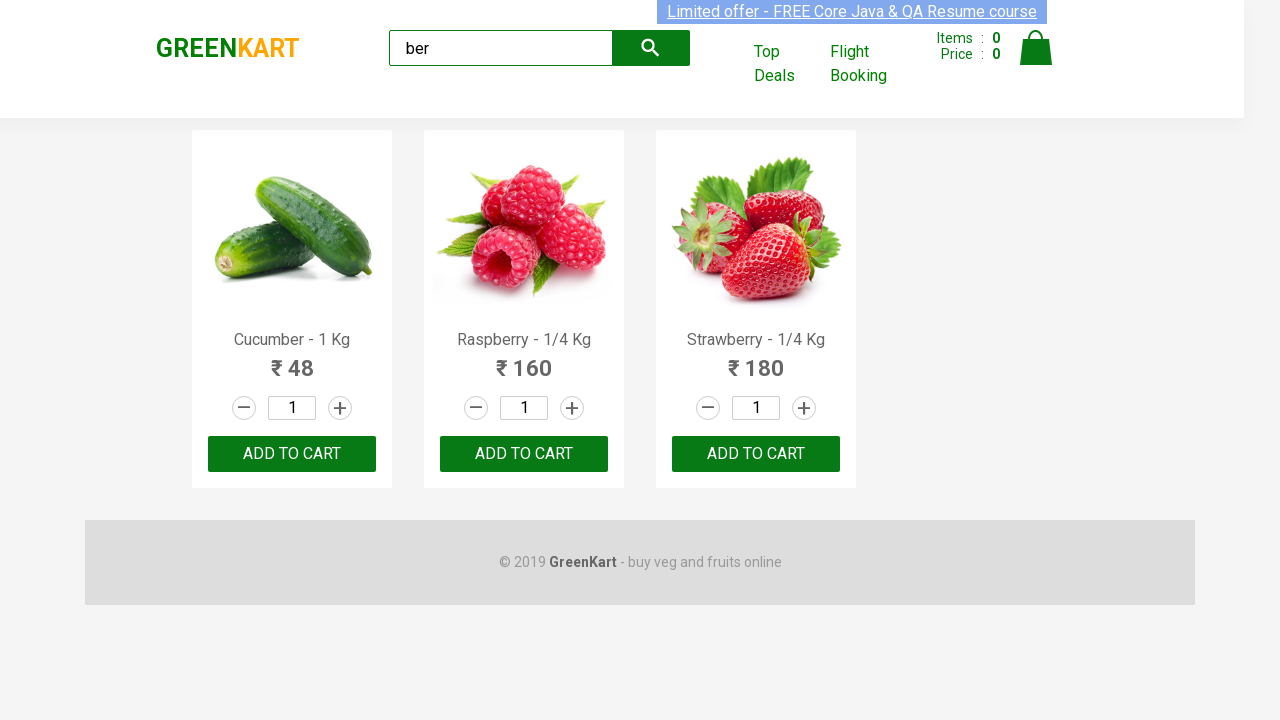

Clicked search box to trigger search at (501, 48) on input.search-keyword
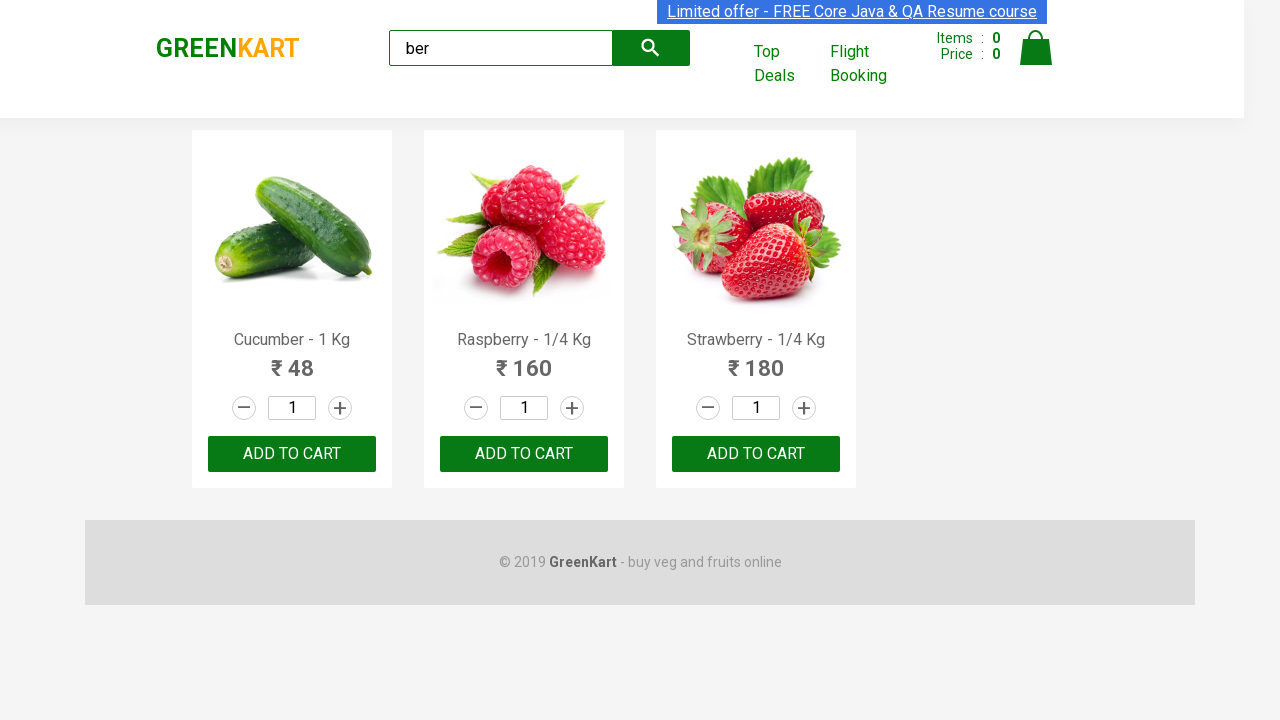

Products containing 'ber' loaded
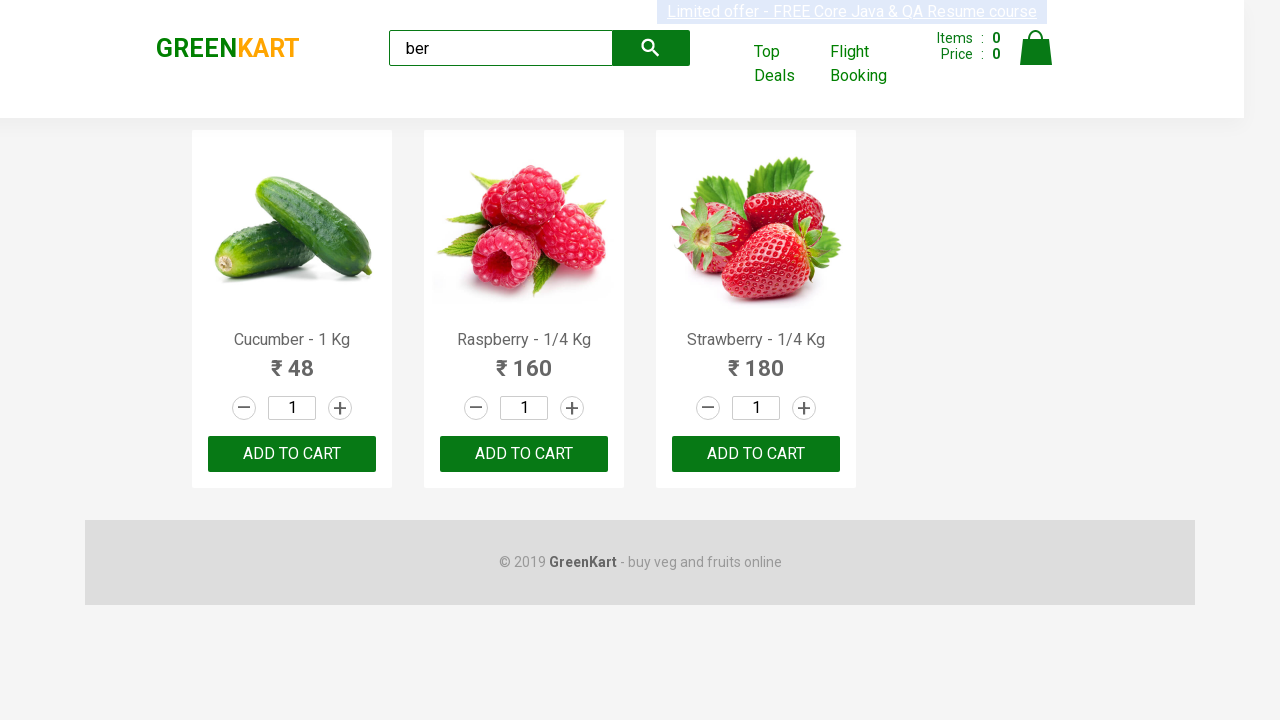

Found 3 products to add to cart
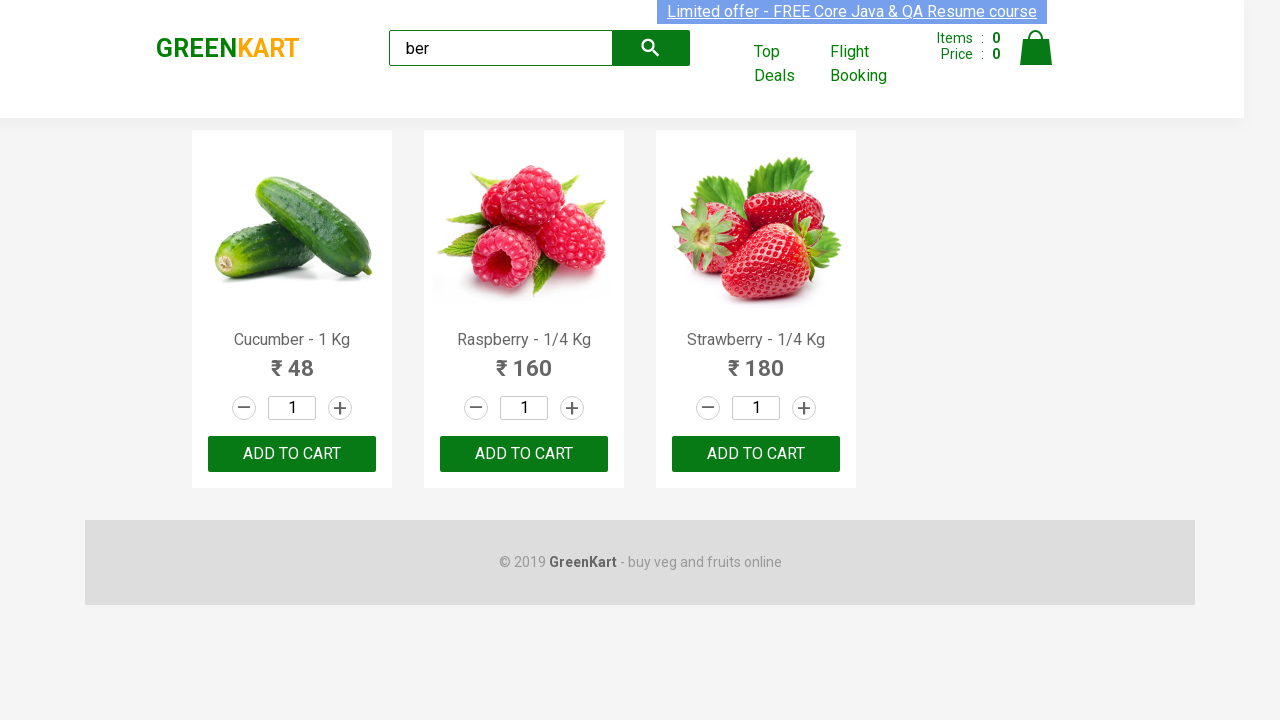

Added product 1 of 3 to cart at (292, 454) on xpath=//div[@class='product-action']/button >> nth=0
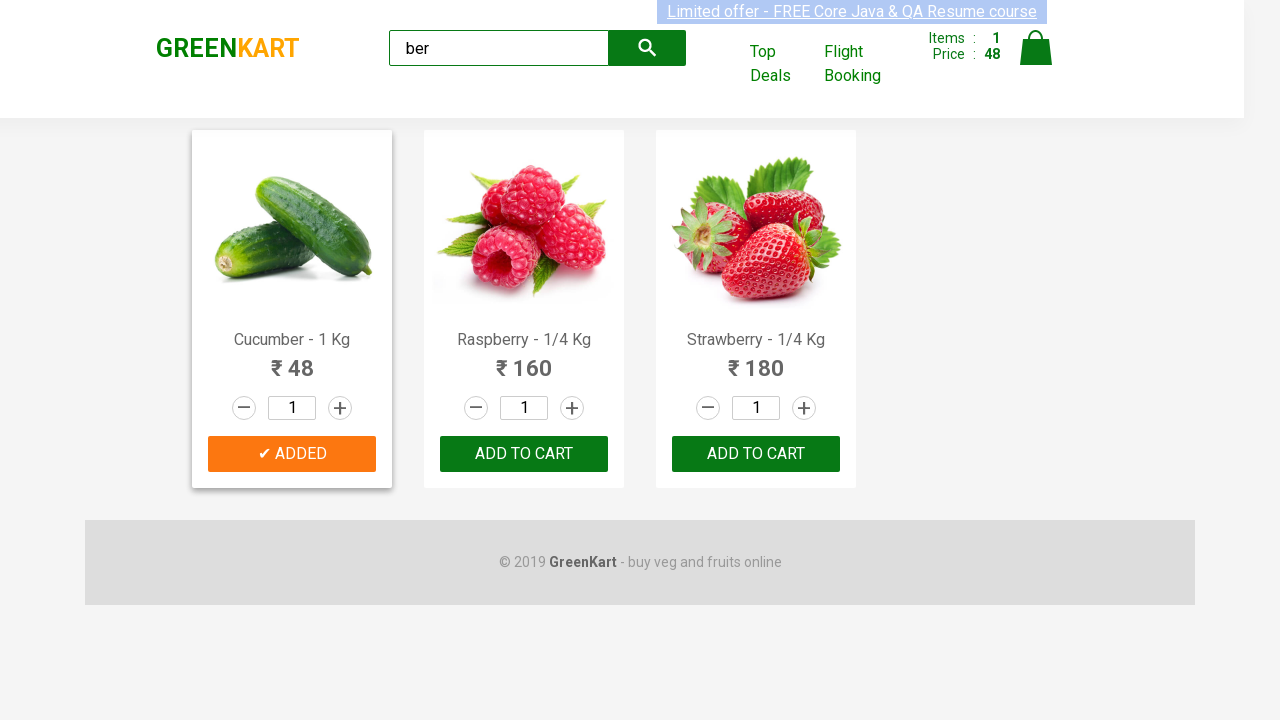

Waited 500ms after adding product 1
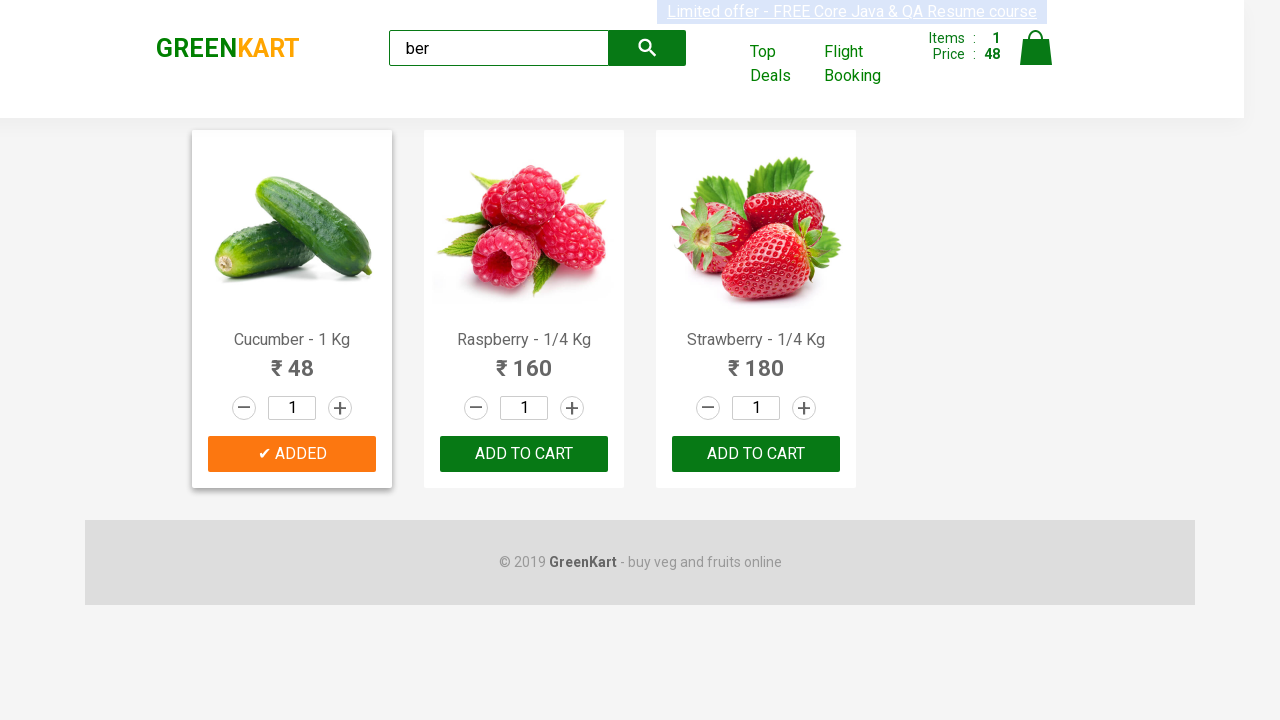

Added product 2 of 3 to cart at (524, 454) on xpath=//div[@class='product-action']/button >> nth=1
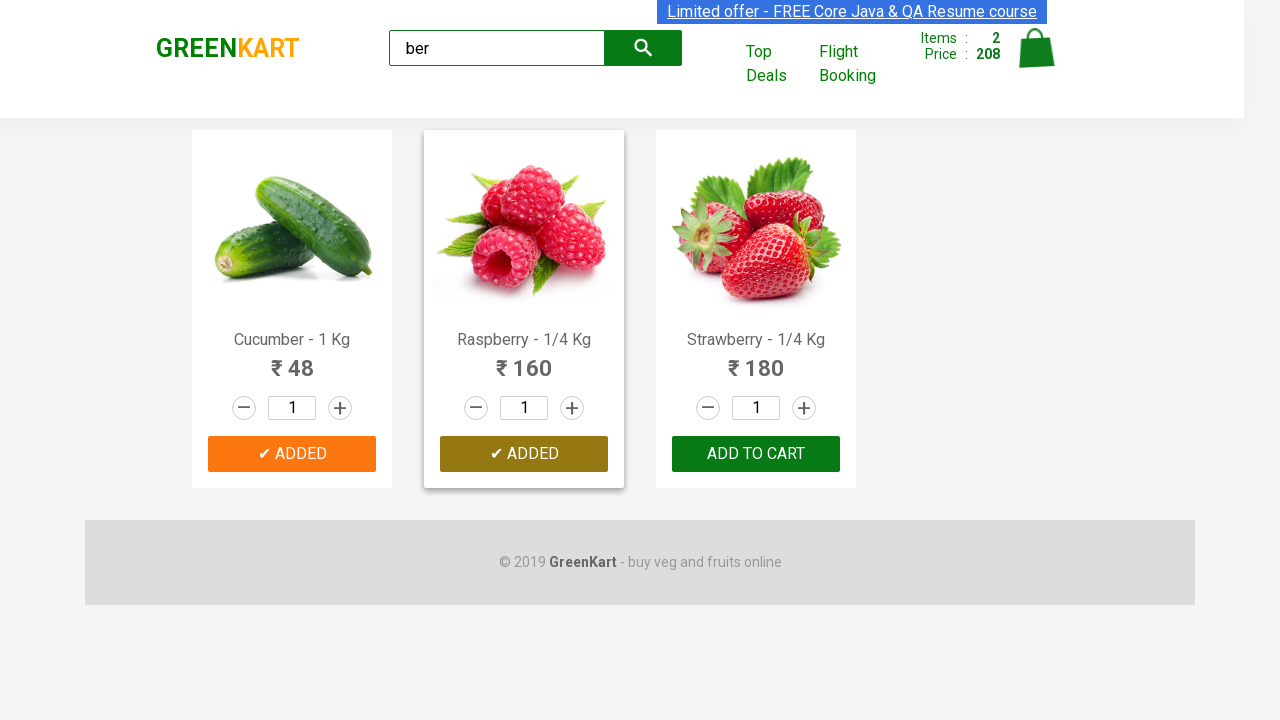

Waited 500ms after adding product 2
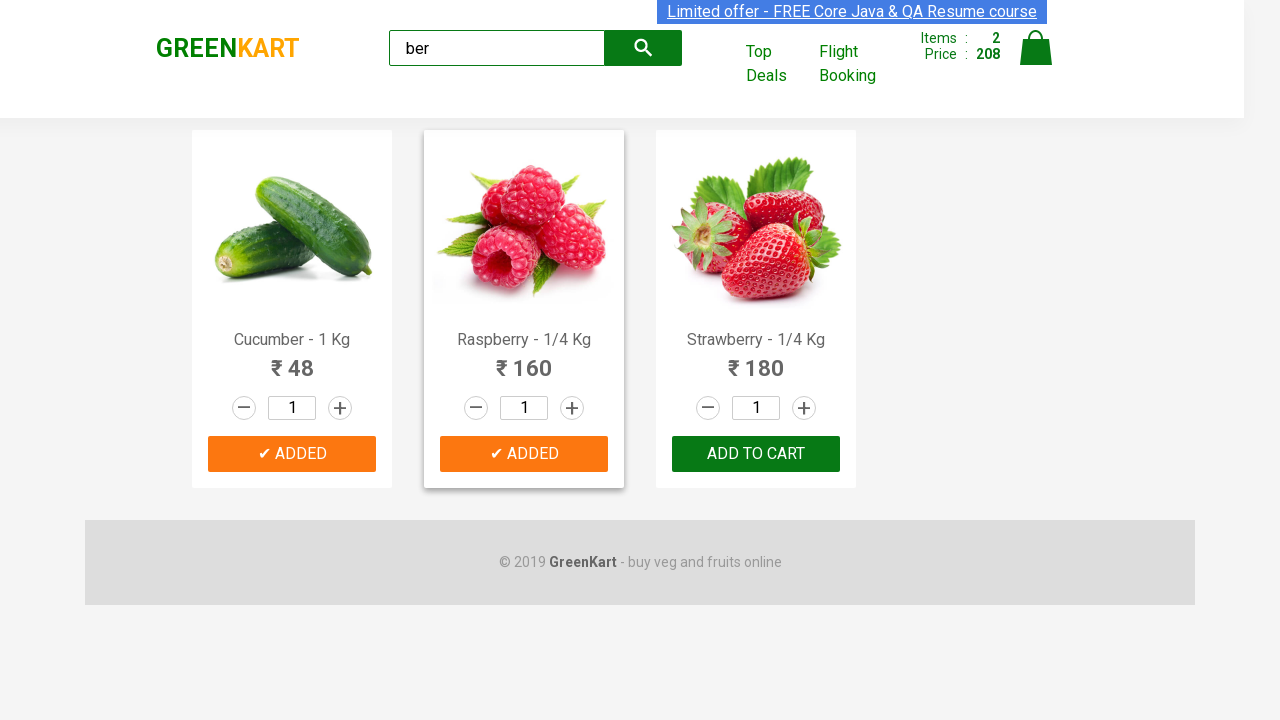

Added product 3 of 3 to cart at (756, 454) on xpath=//div[@class='product-action']/button >> nth=2
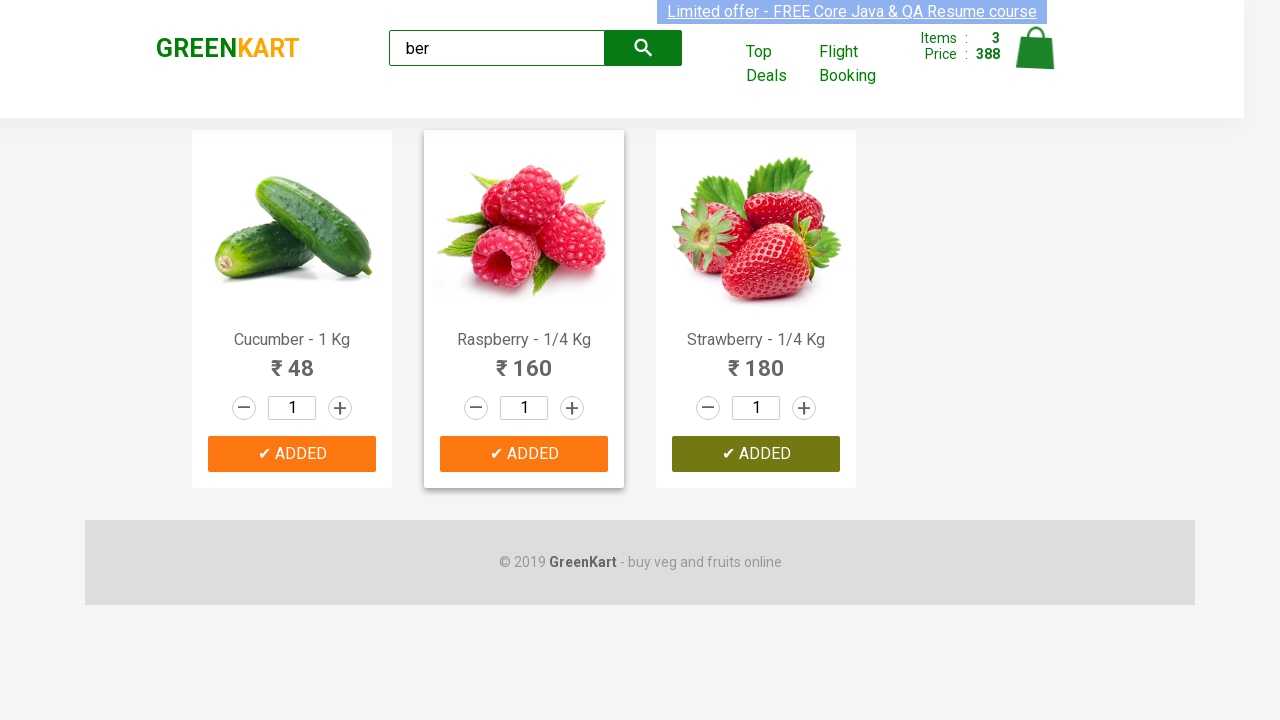

Waited 500ms after adding product 3
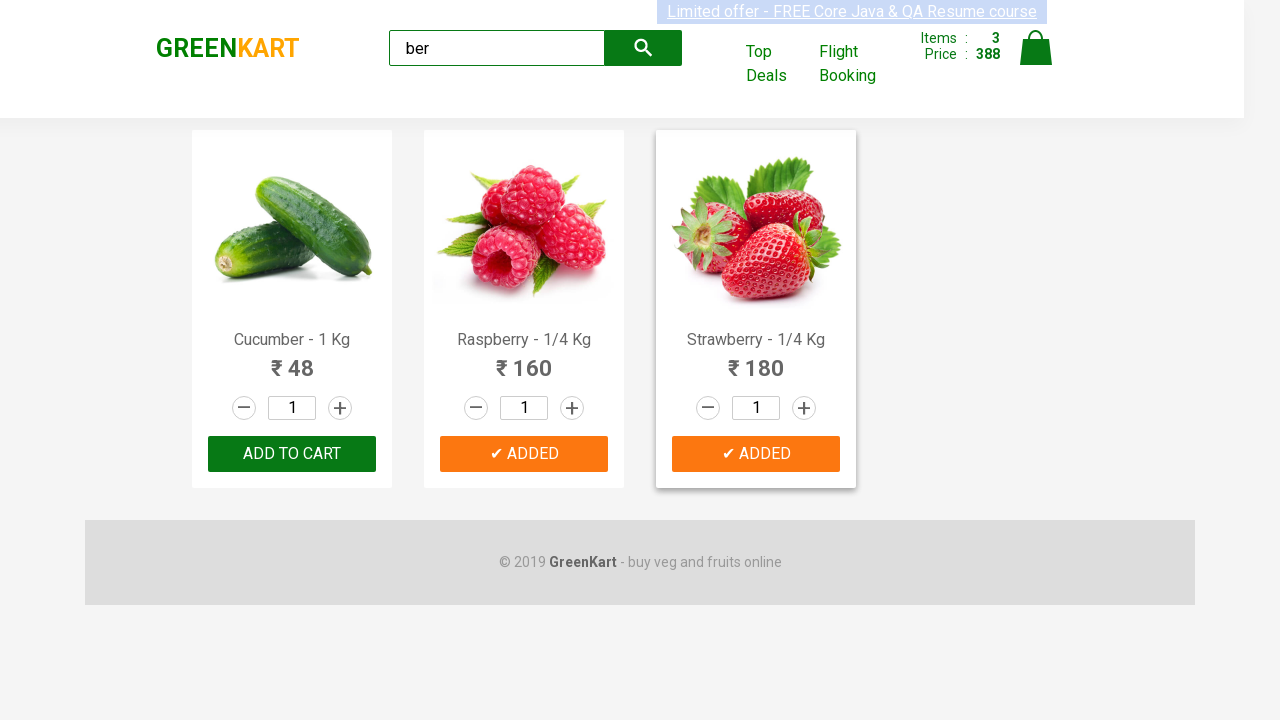

Clicked cart icon to view cart at (1036, 48) on img[alt='Cart']
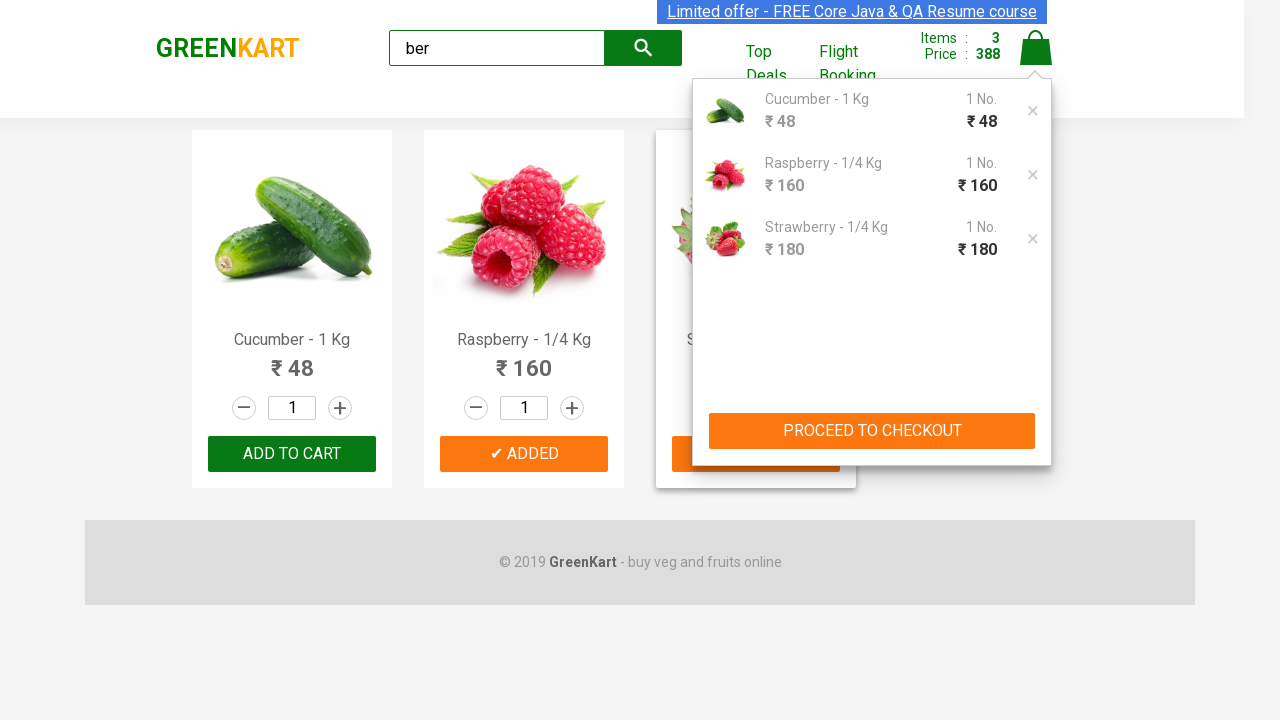

Clicked 'PROCEED TO CHECKOUT' button at (872, 431) on xpath=//button[text()='PROCEED TO CHECKOUT']
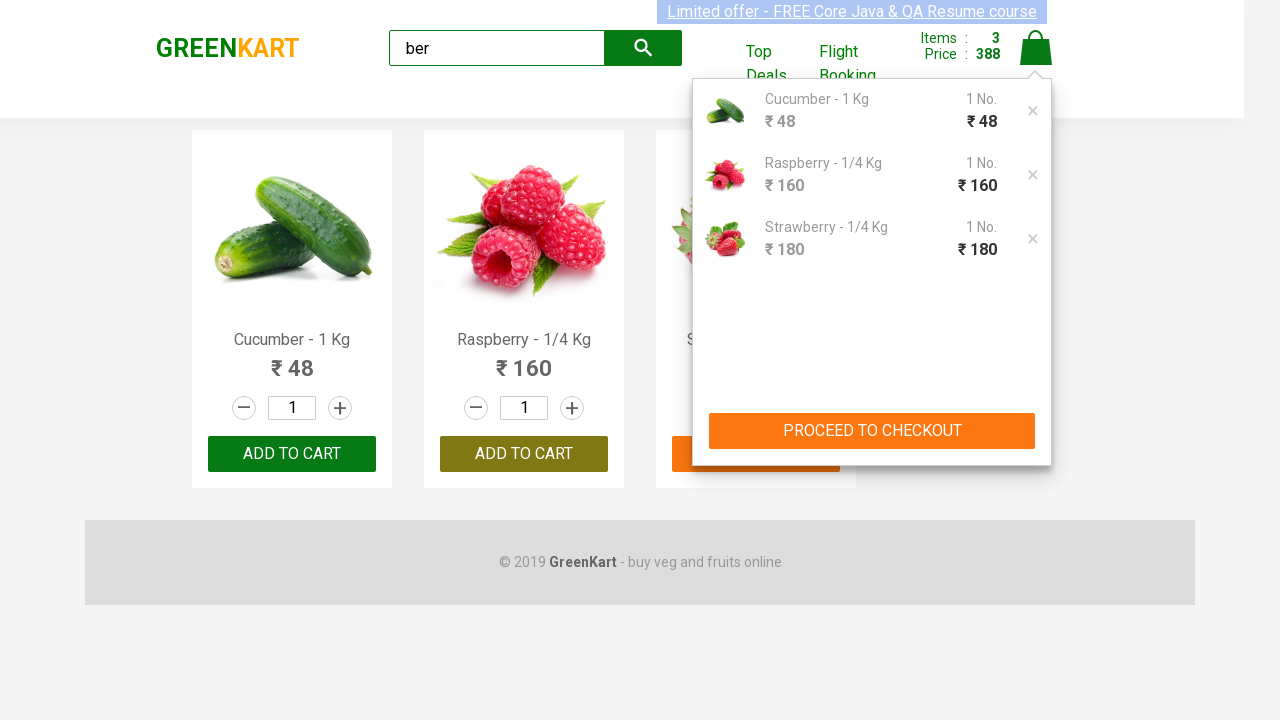

Checkout page loaded with promo code field visible
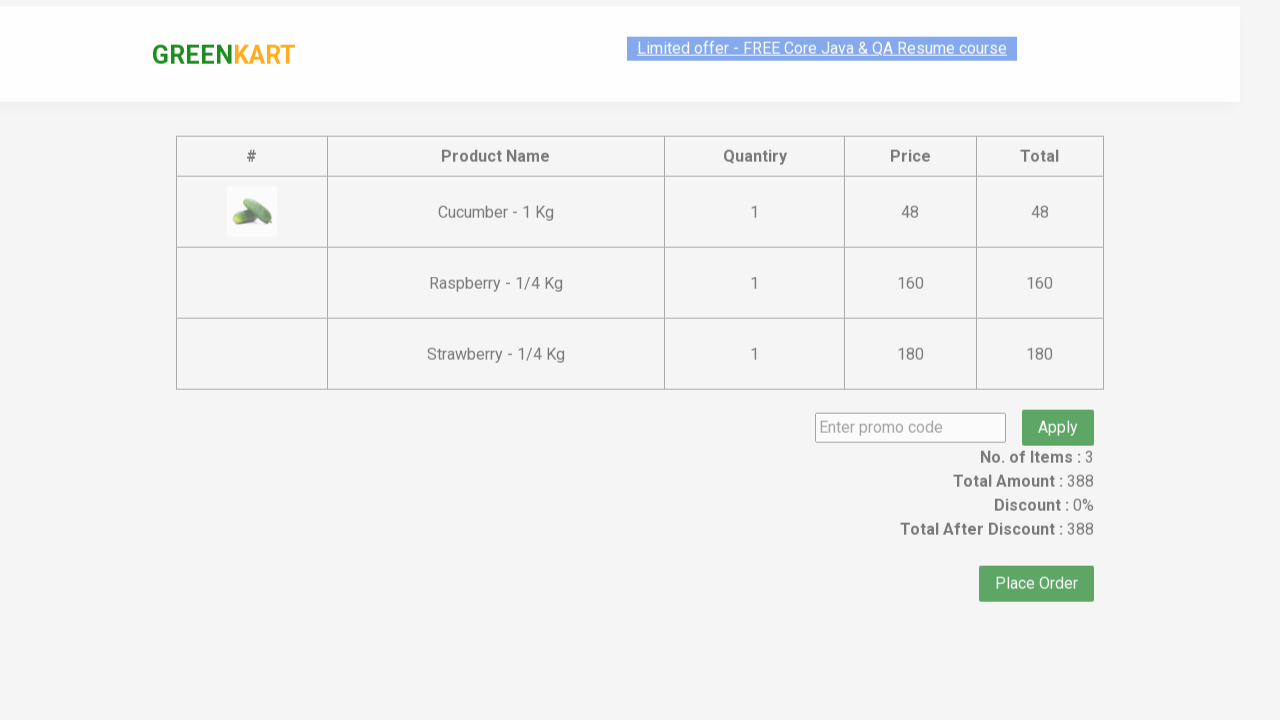

Entered promo code 'rahulshettyacademy' on .promoCode
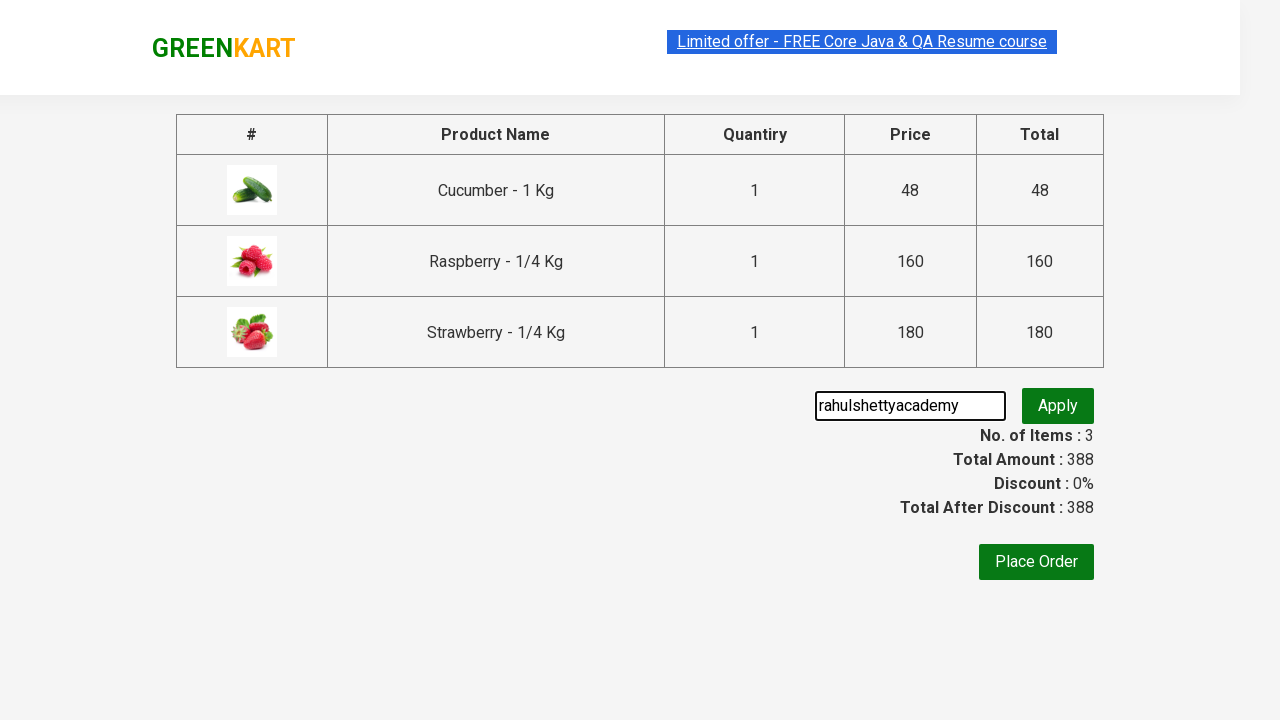

Clicked button to apply promo code at (1058, 406) on .promoBtn
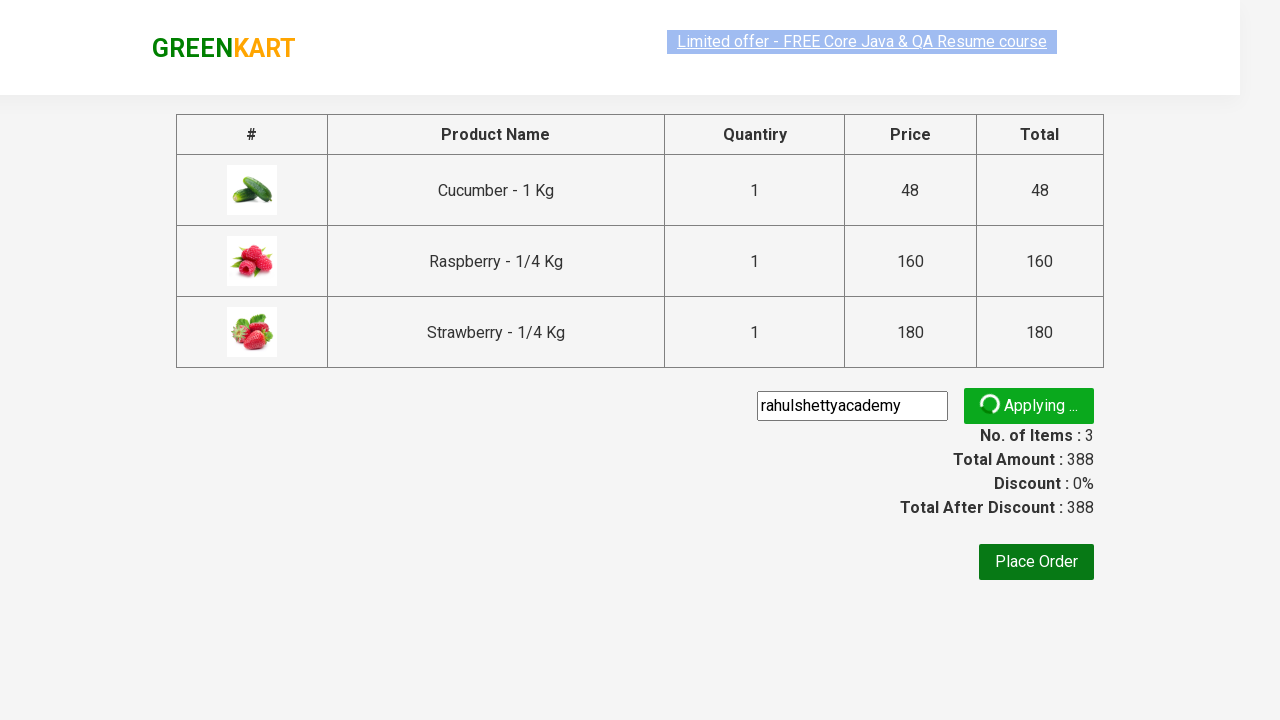

Promo code applied successfully
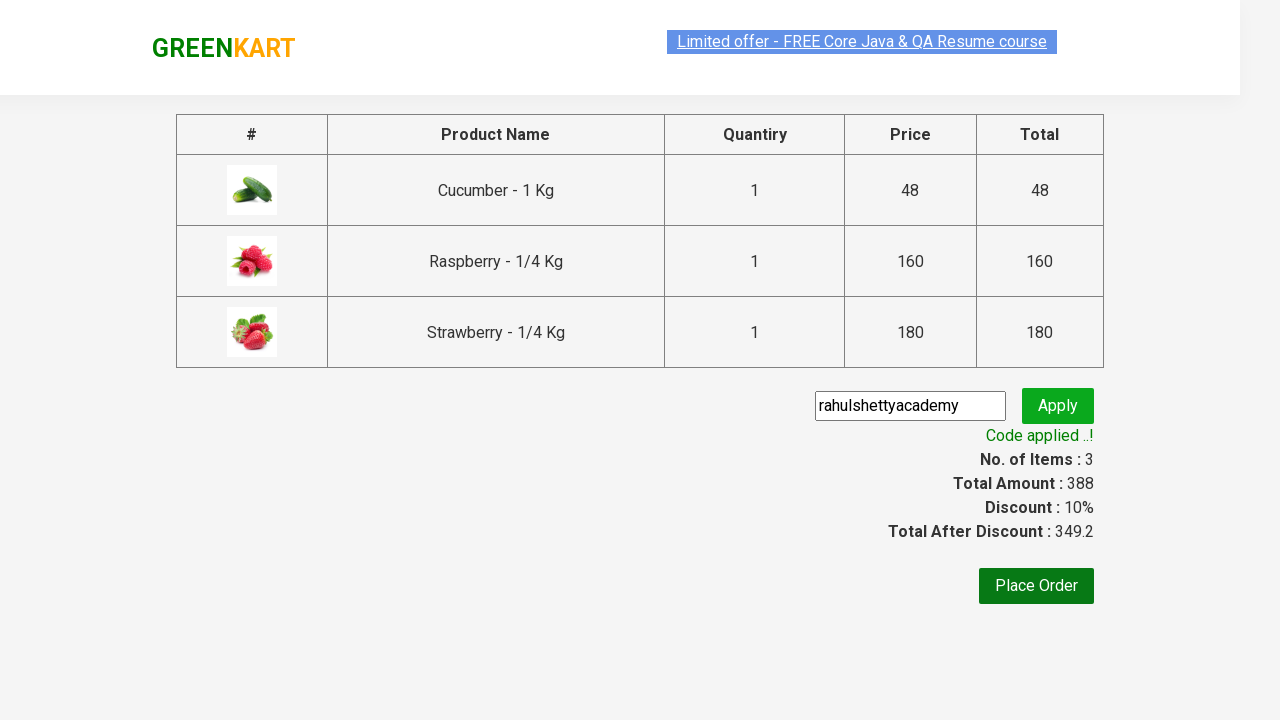

Total amount element verified on checkout page
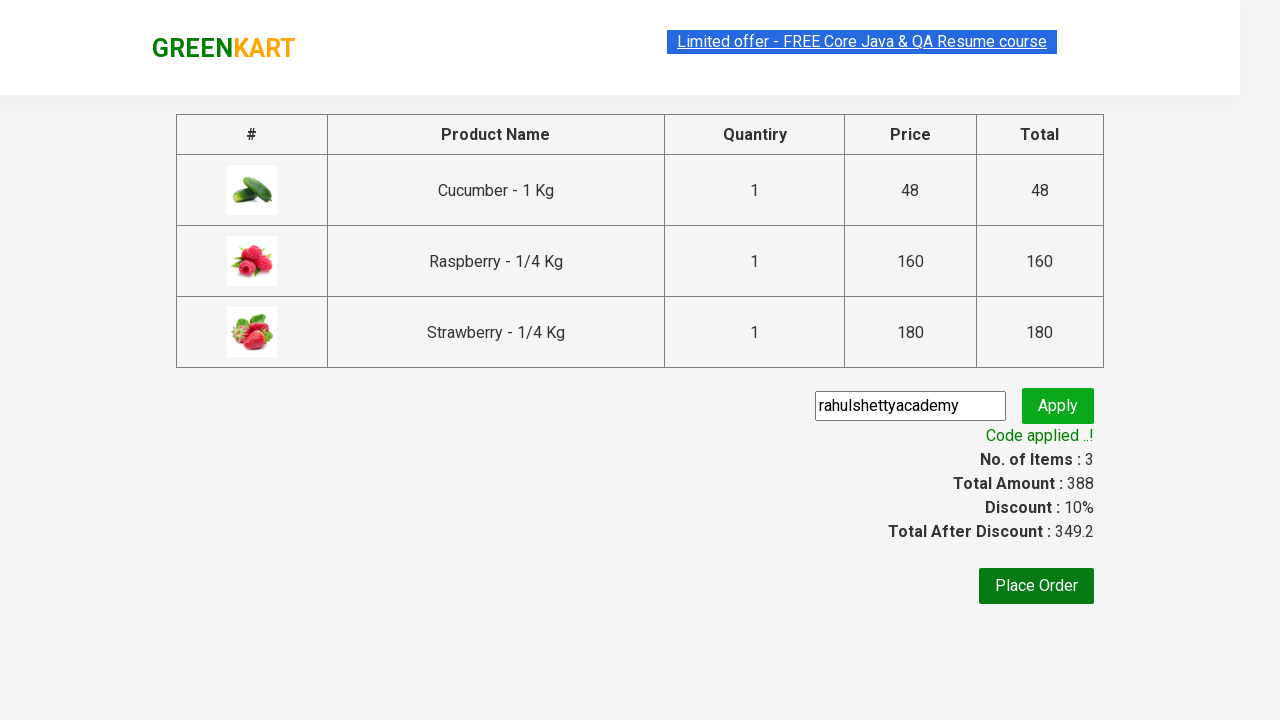

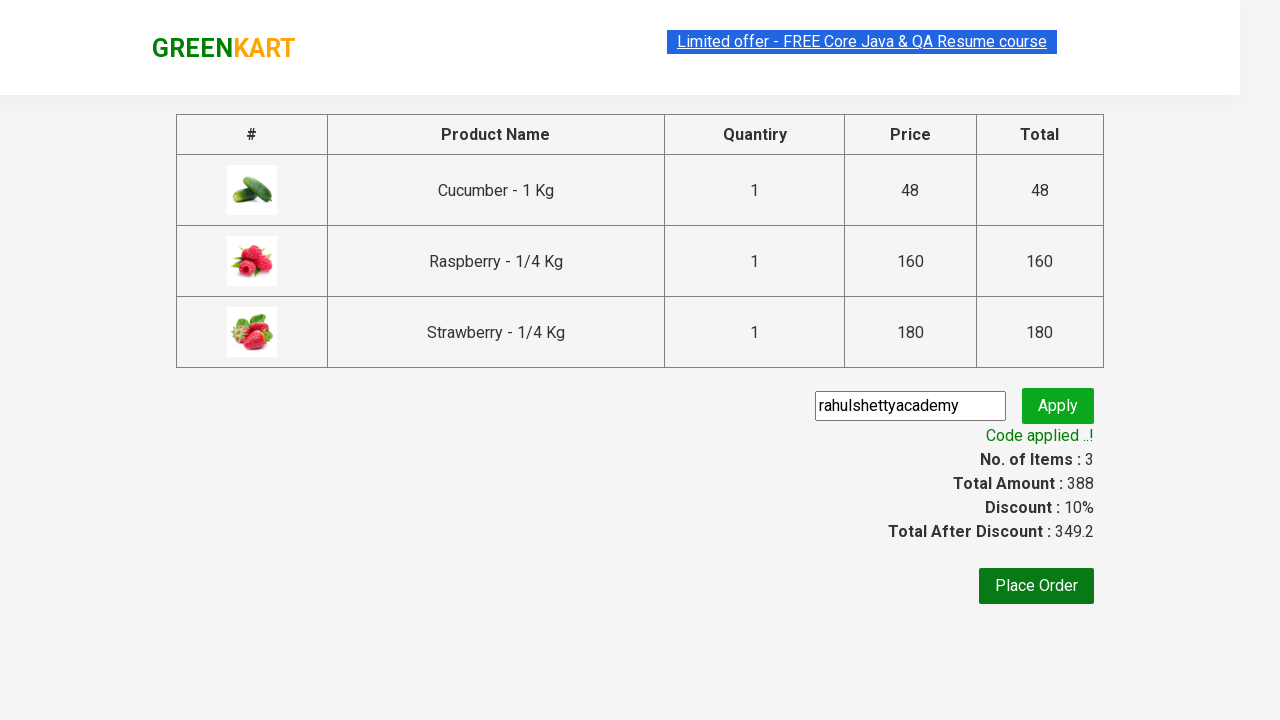